Tests clicking a radio button option on a Google Form and verifying it becomes selected

Starting URL: https://docs.google.com/forms/d/e/1FAIpQLSfiypnd69zhuDkjKgqvpID9kwO29UCzeCVrGGtbNPZXQok0jA/viewform

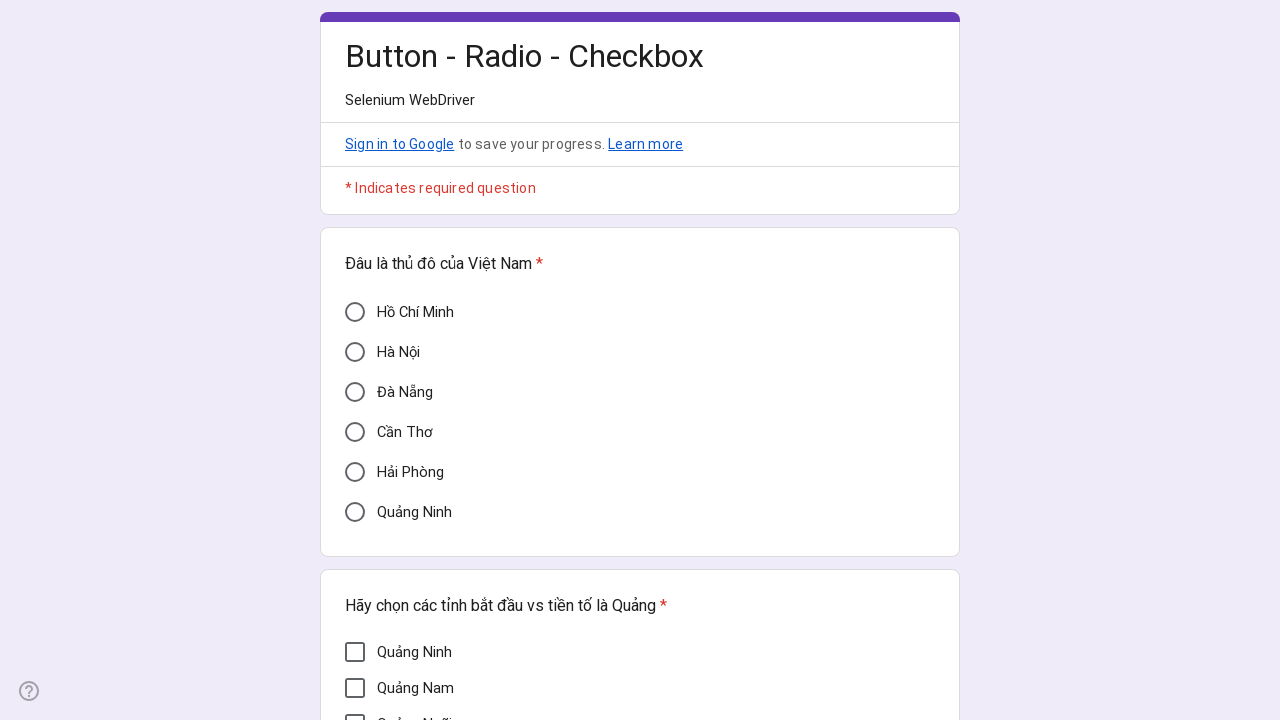

Located the Can Tho radio button element
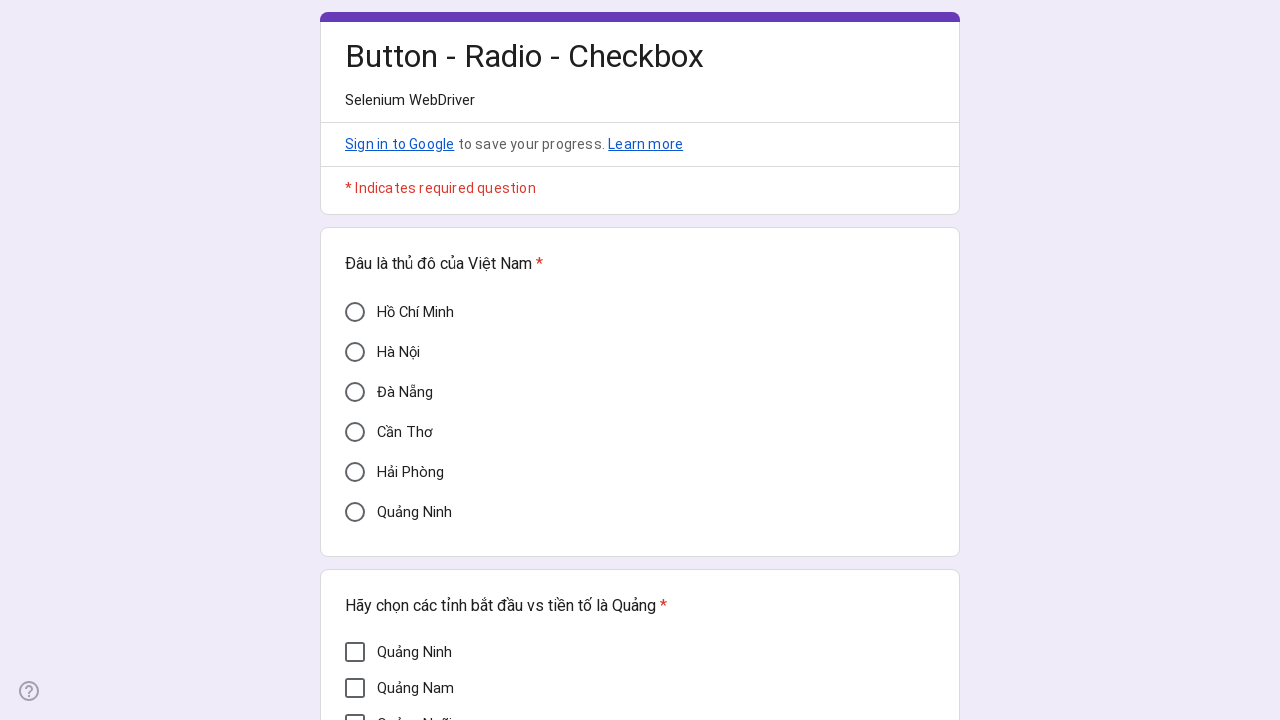

Verified that Can Tho radio button is not initially selected
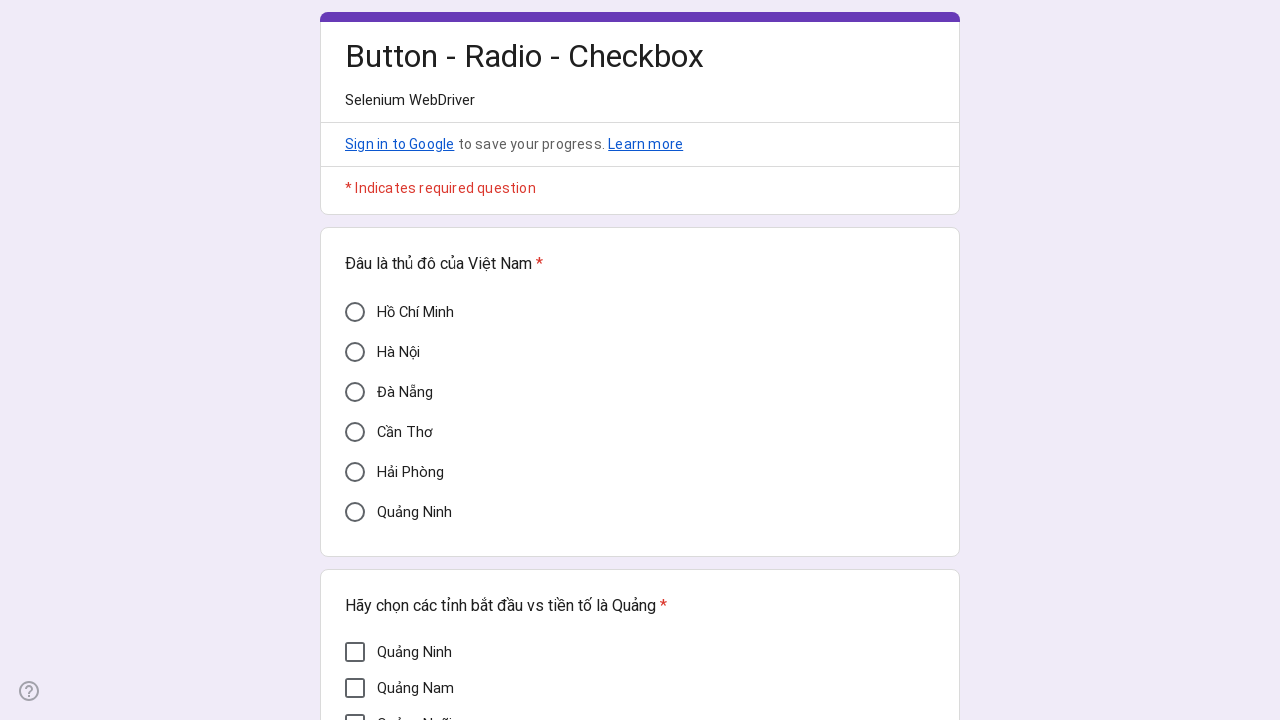

Clicked the Can Tho radio button option at (355, 432) on div[data-value='Cần Thơ']
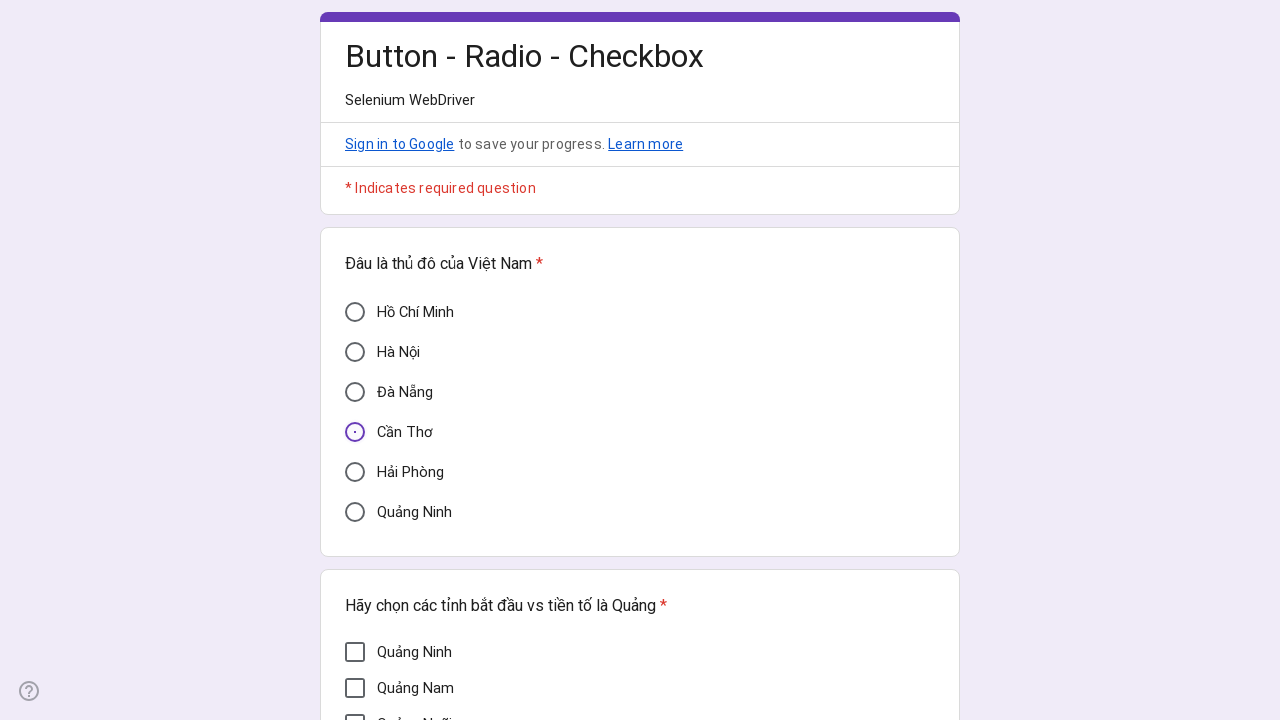

Verified that Can Tho radio button is now selected
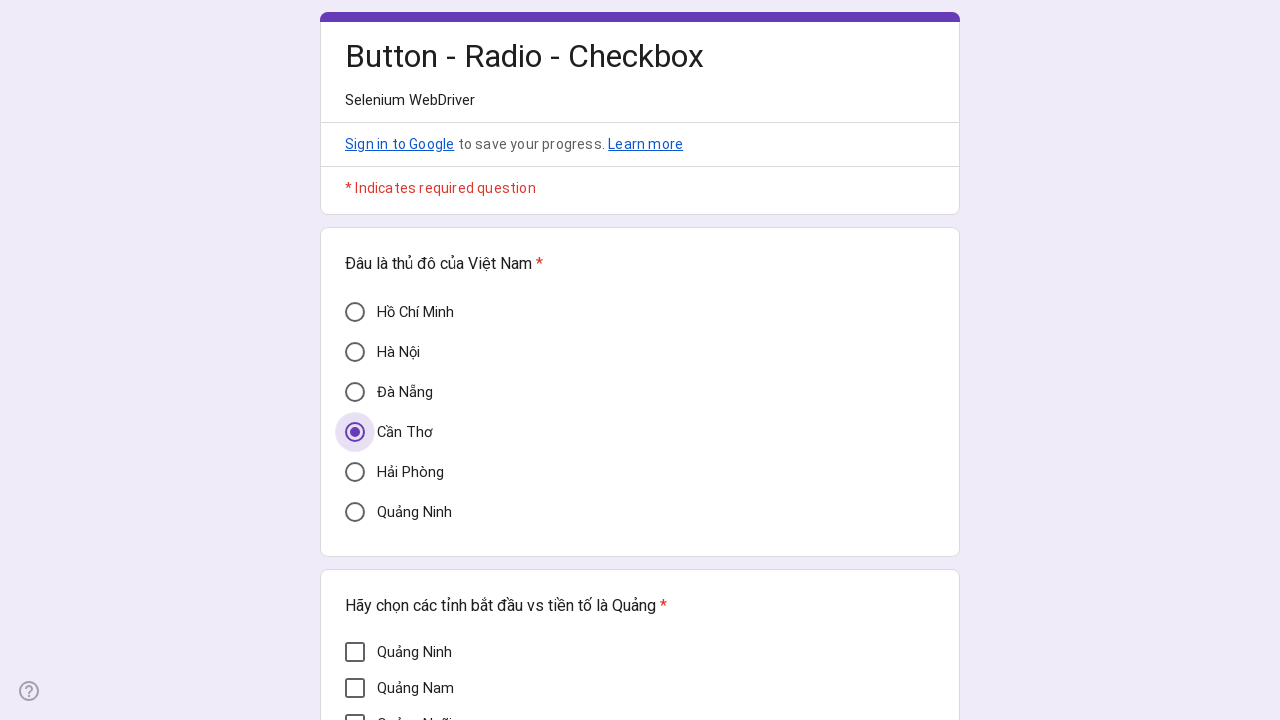

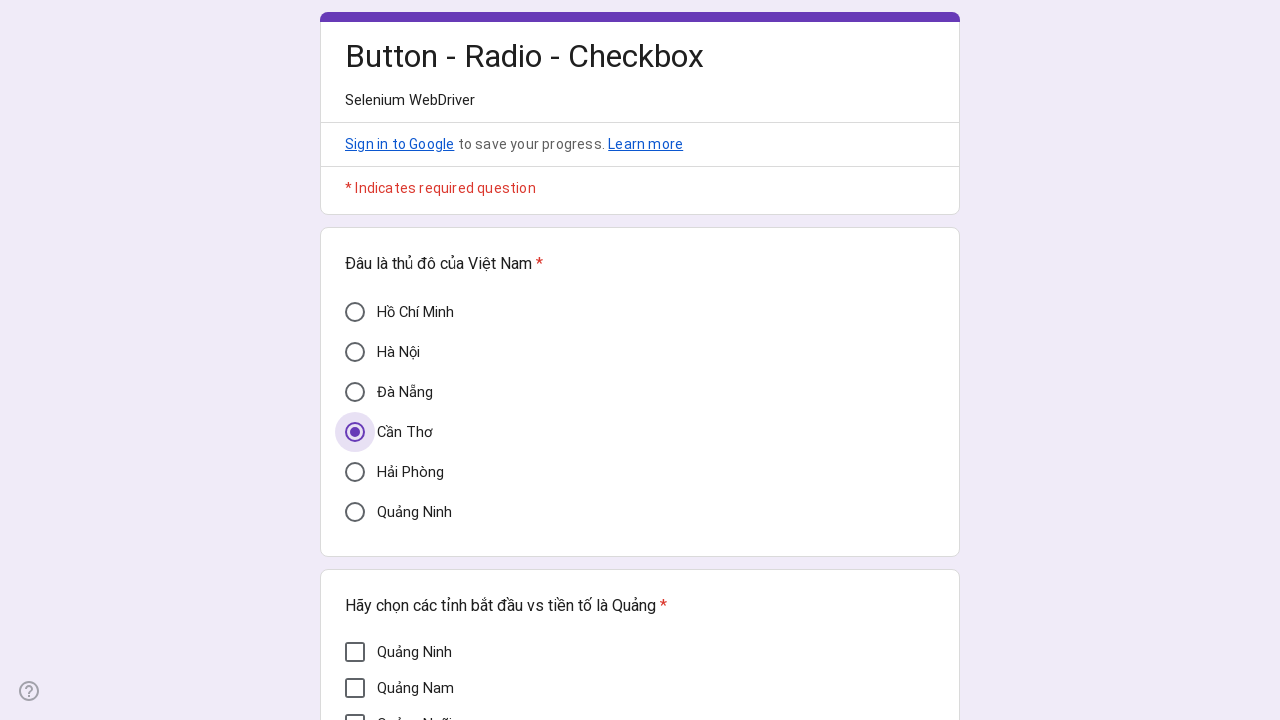